Tests clicking on Privacy Policy link in footer section

Starting URL: https://himalayawellness.in/

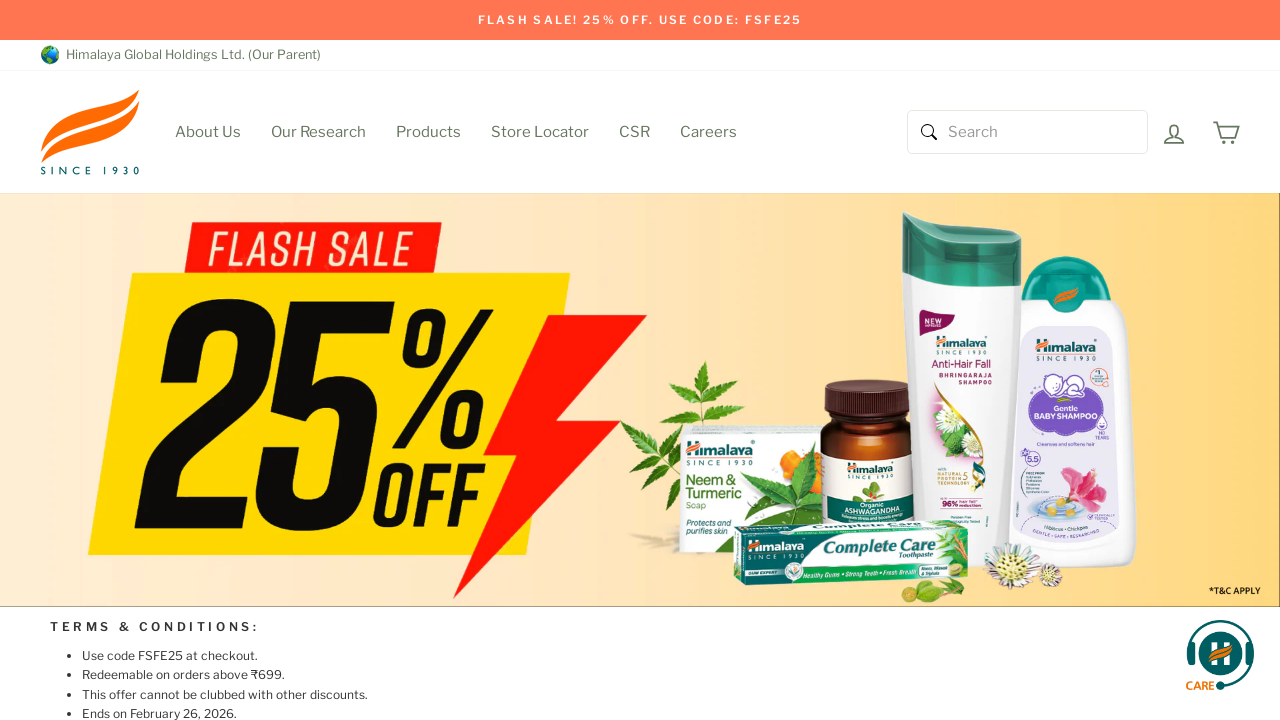

Scrolled to bottom of page to reveal footer section
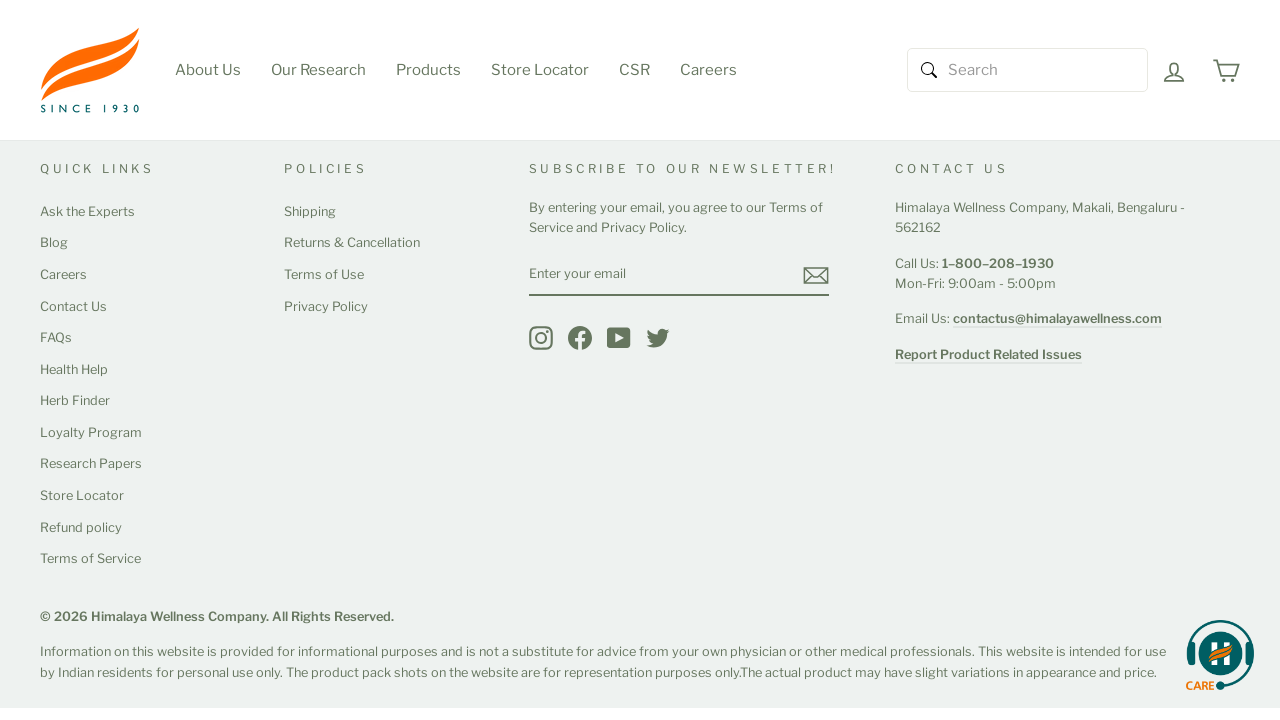

Clicked on Privacy Policy link in footer at (326, 307) on footer >> text=Privacy Policy
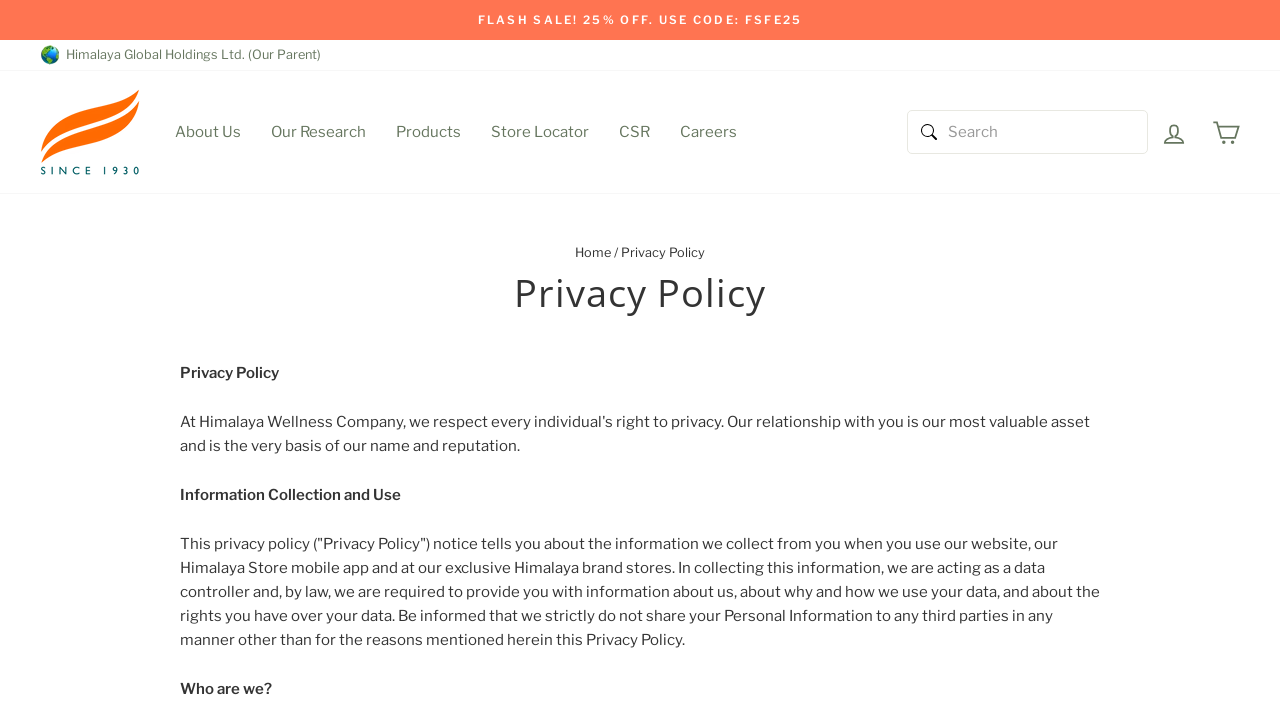

Waited for page to load after clicking Privacy Policy link
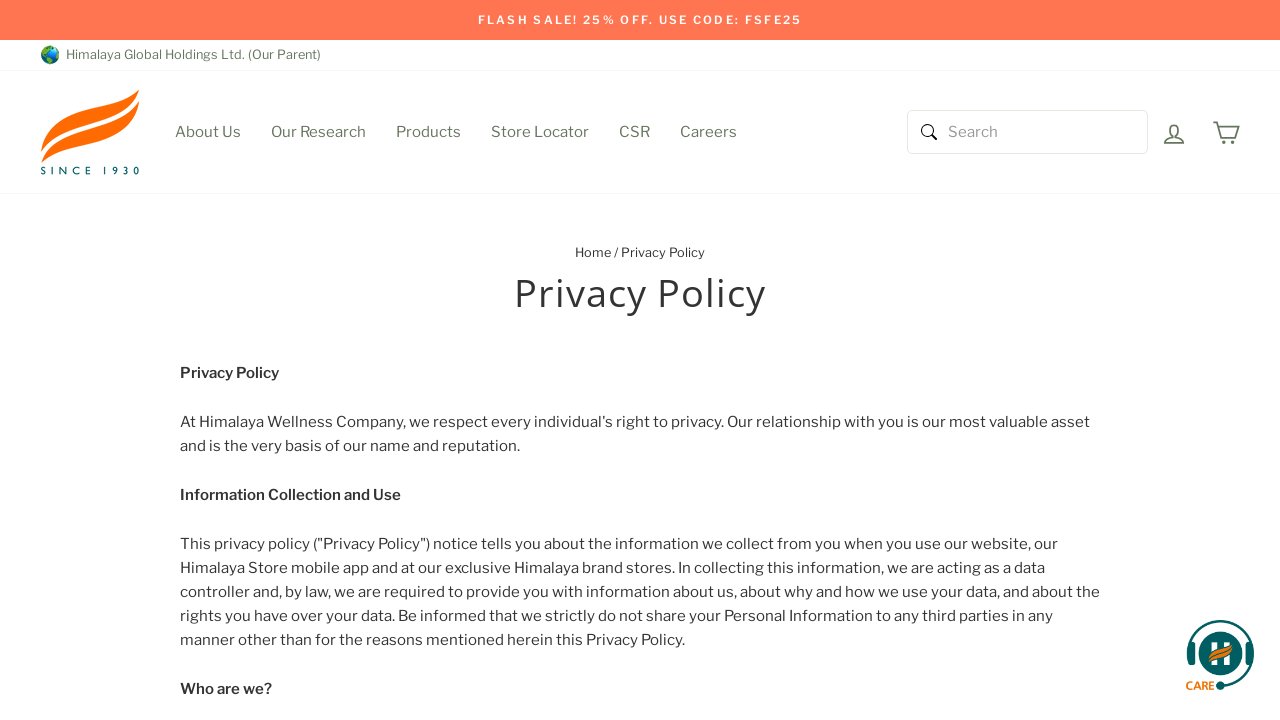

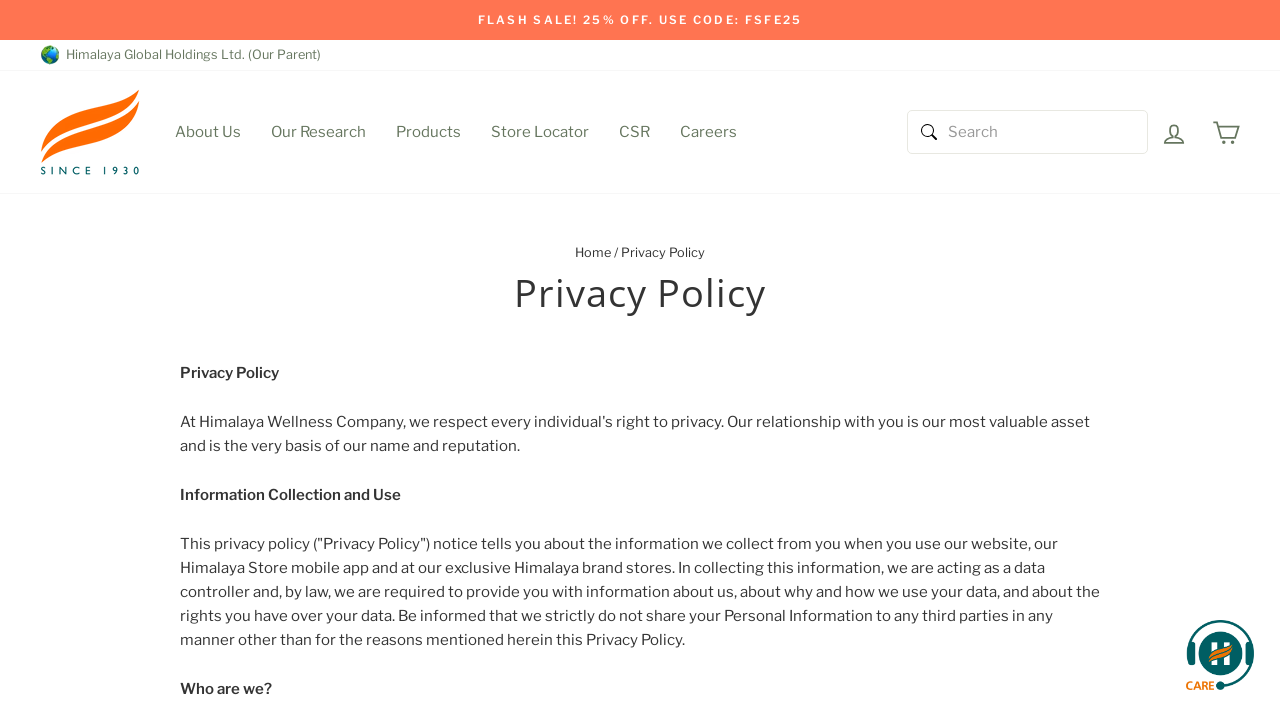